Tests dynamic content page by navigating to it, then clicking on a link to view static content version and verifying the navigation

Starting URL: https://the-internet.herokuapp.com/

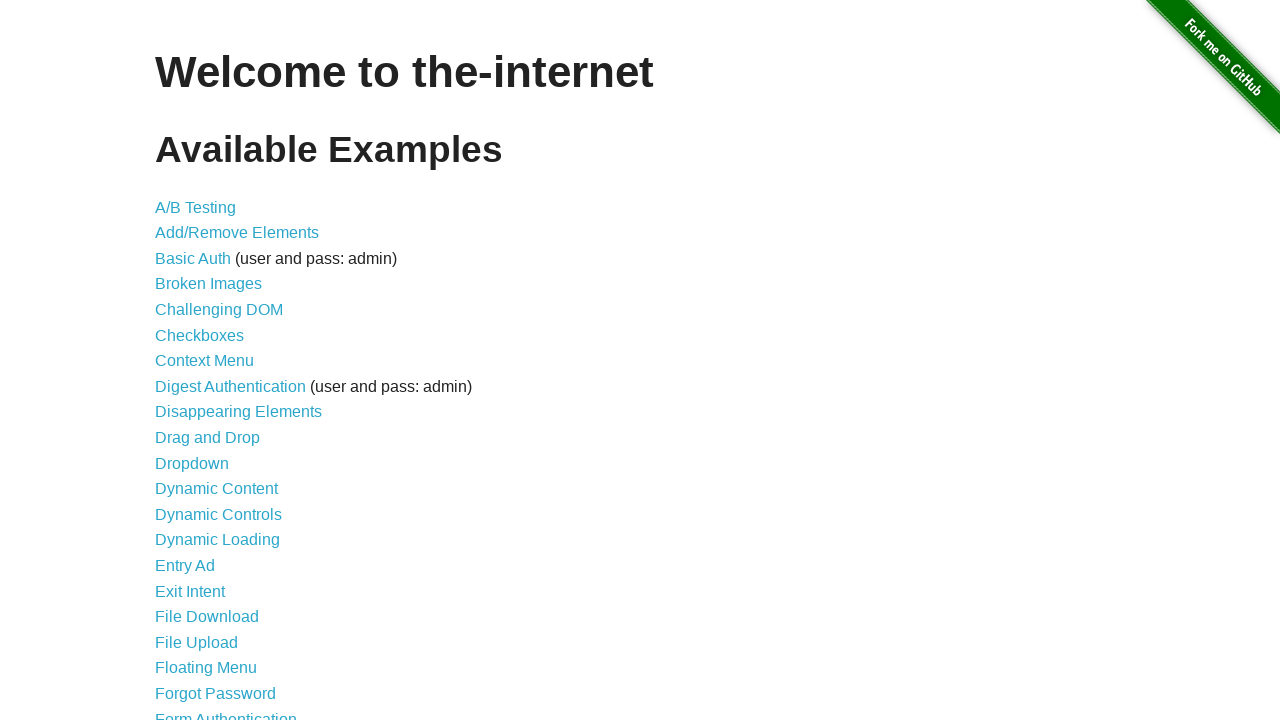

Clicked on Dynamic Content link at (216, 489) on text=Dynamic Content
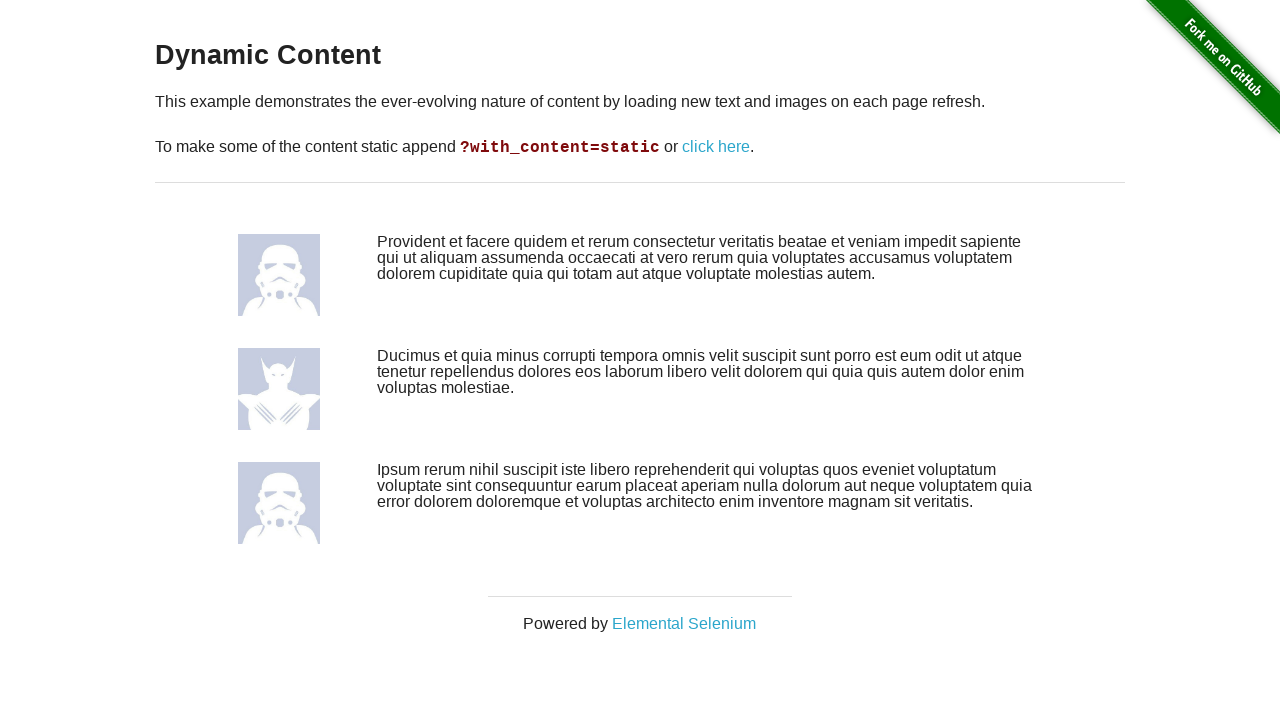

Waited for dynamic content page to load
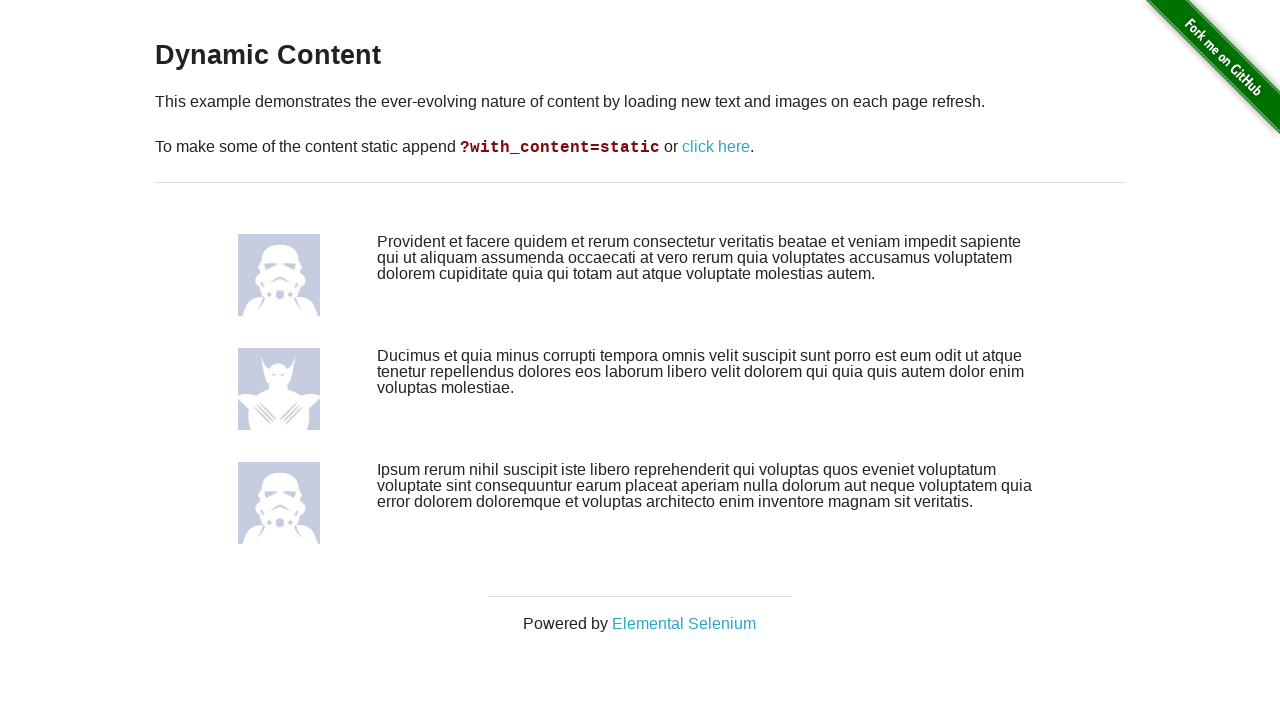

Clicked on link to view static content version at (716, 147) on a[href='/dynamic_content?with_content=static']
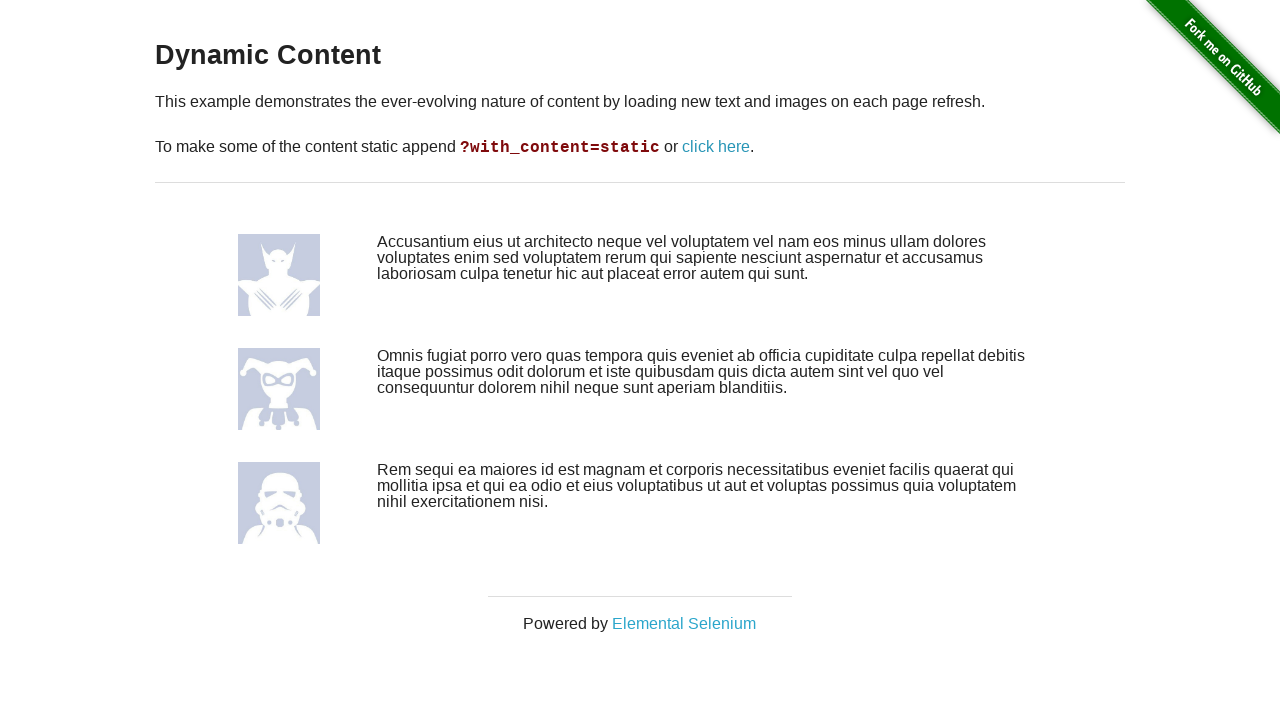

Waited for static content page to load
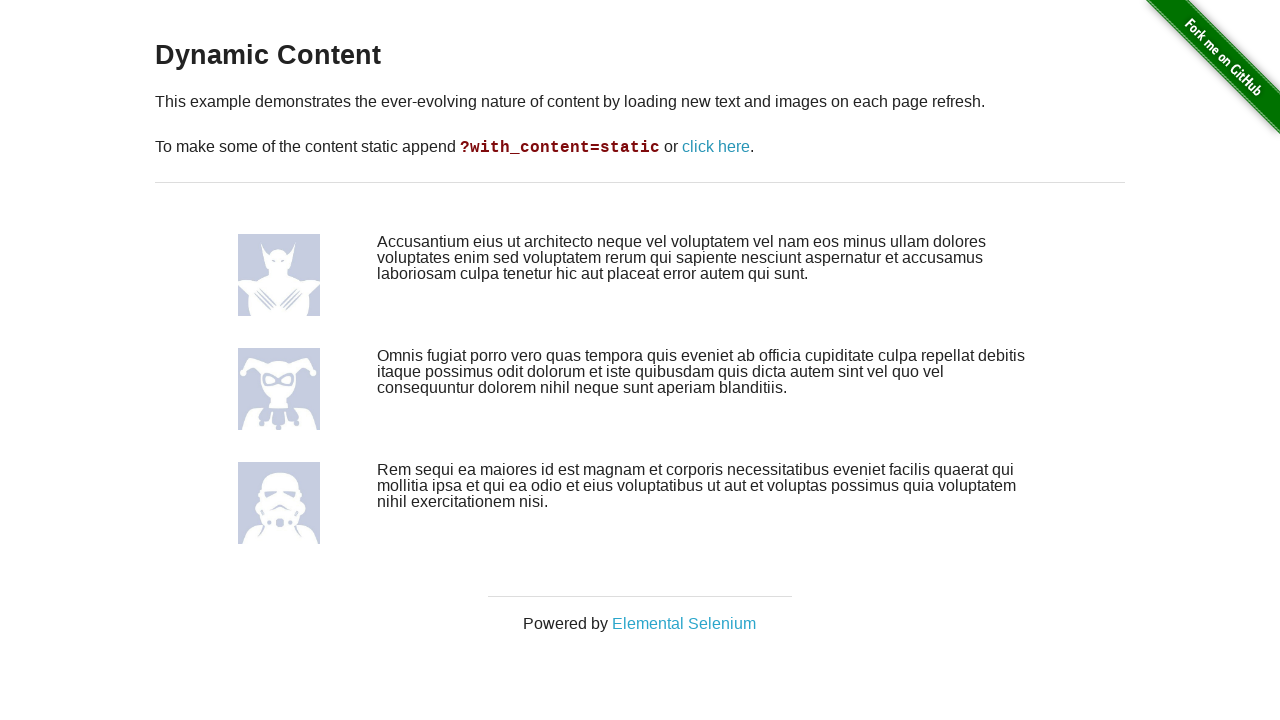

Verified navigation to static content page
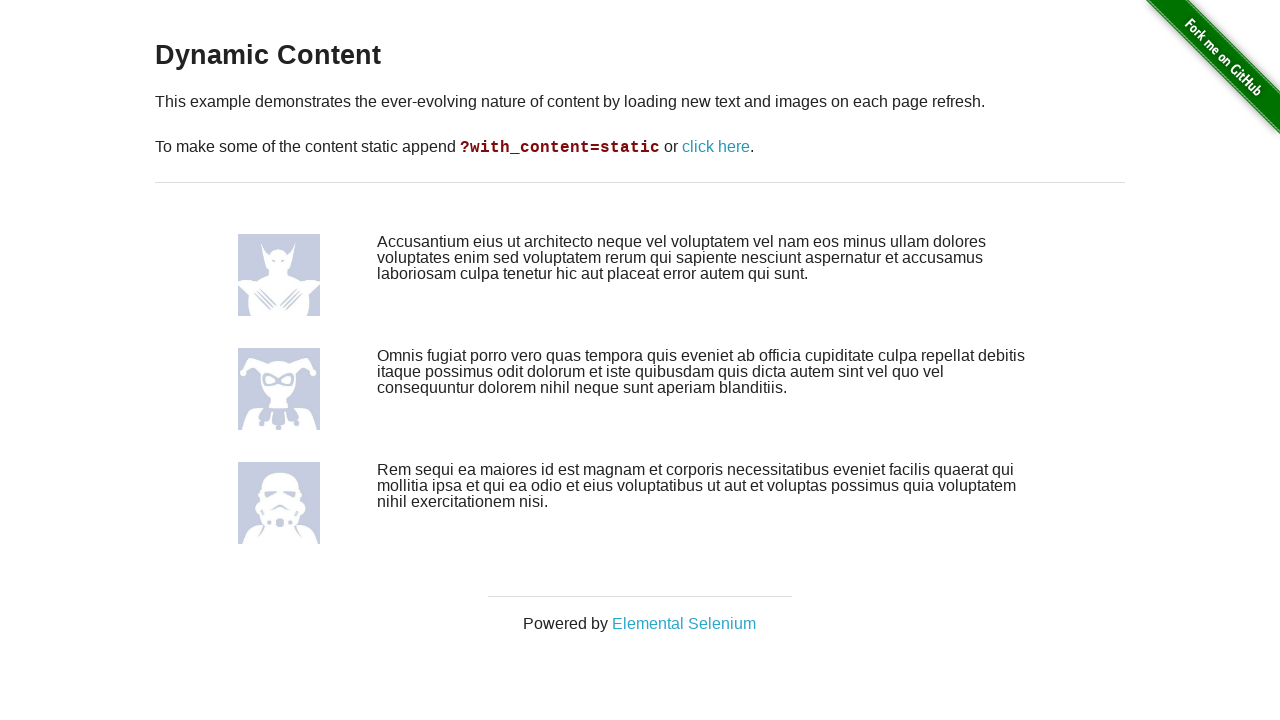

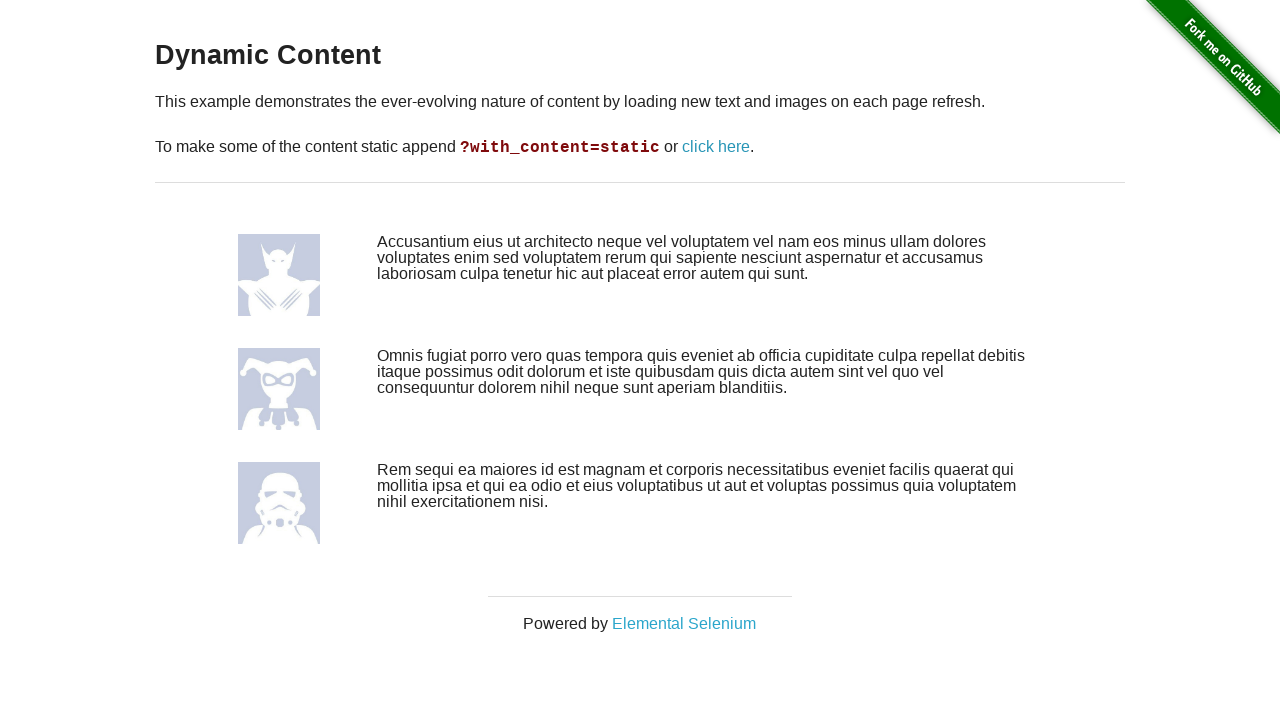